Tests registration form with minimum allowed length for username and password

Starting URL: https://anatoly-karpovich.github.io/demo-login-form

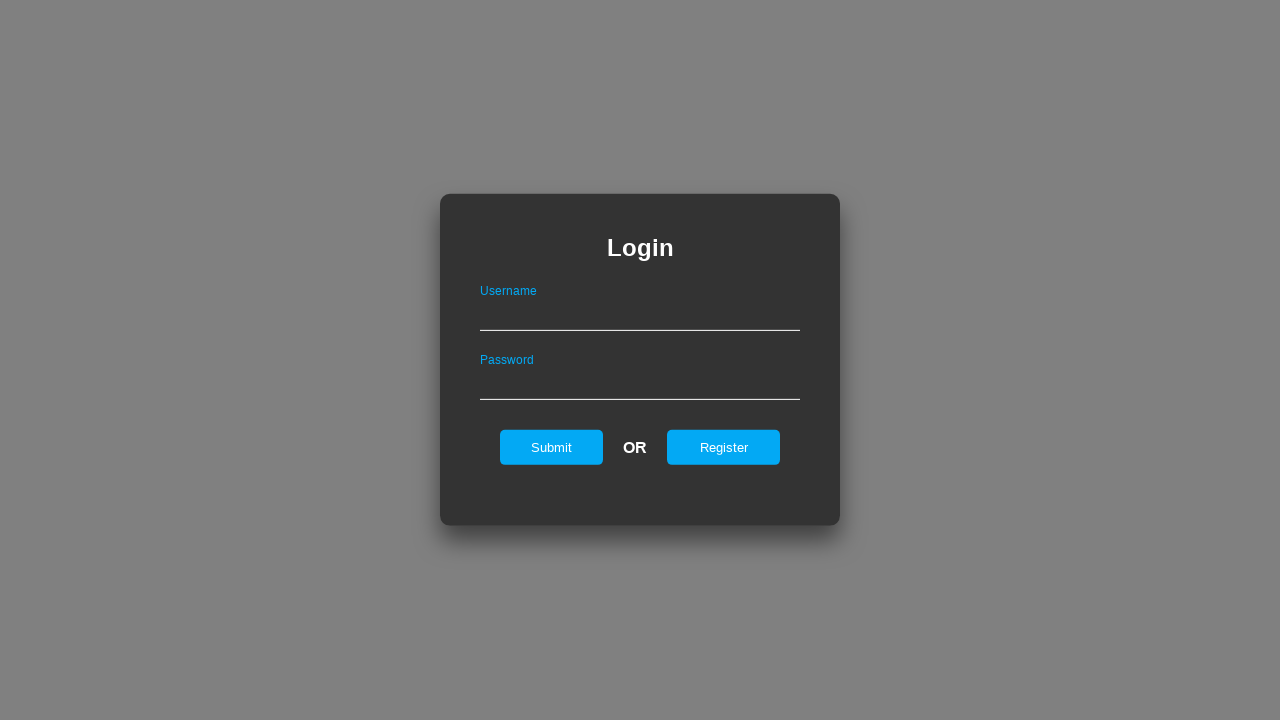

Clicked on register tab at (724, 447) on #registerOnLogin
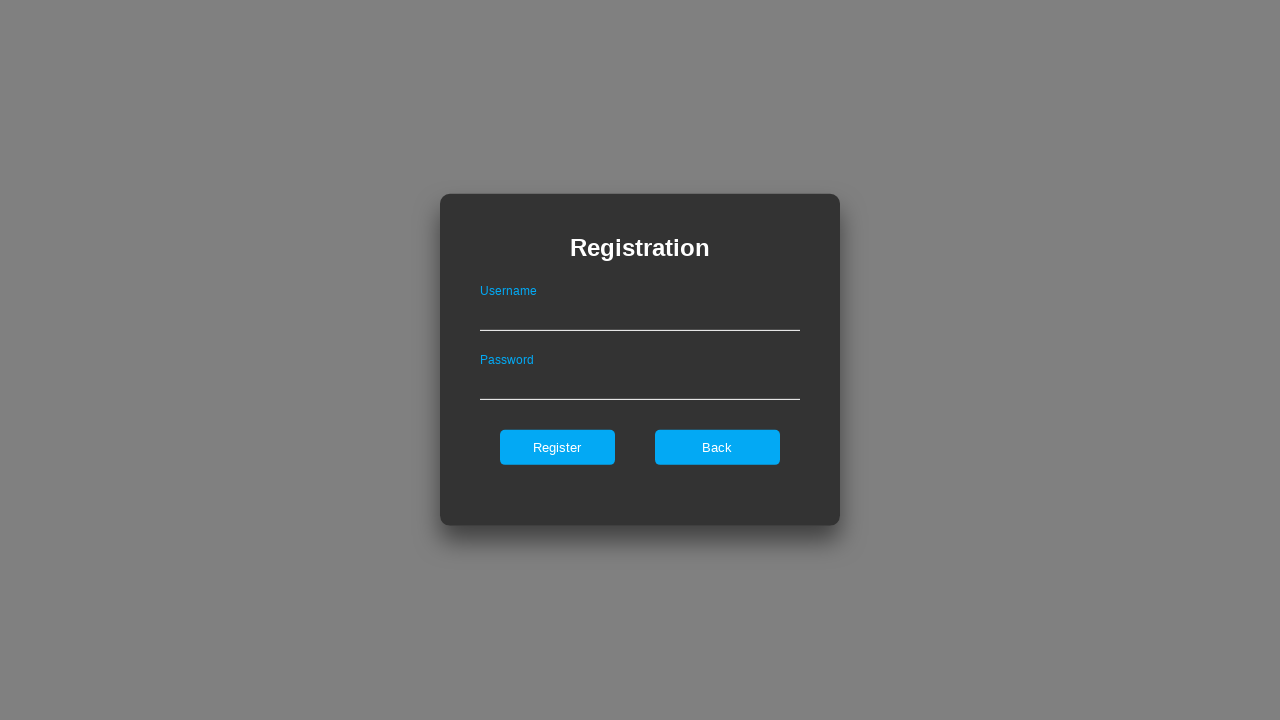

Filled username field with minimum length 'Usr' on #userNameOnRegister
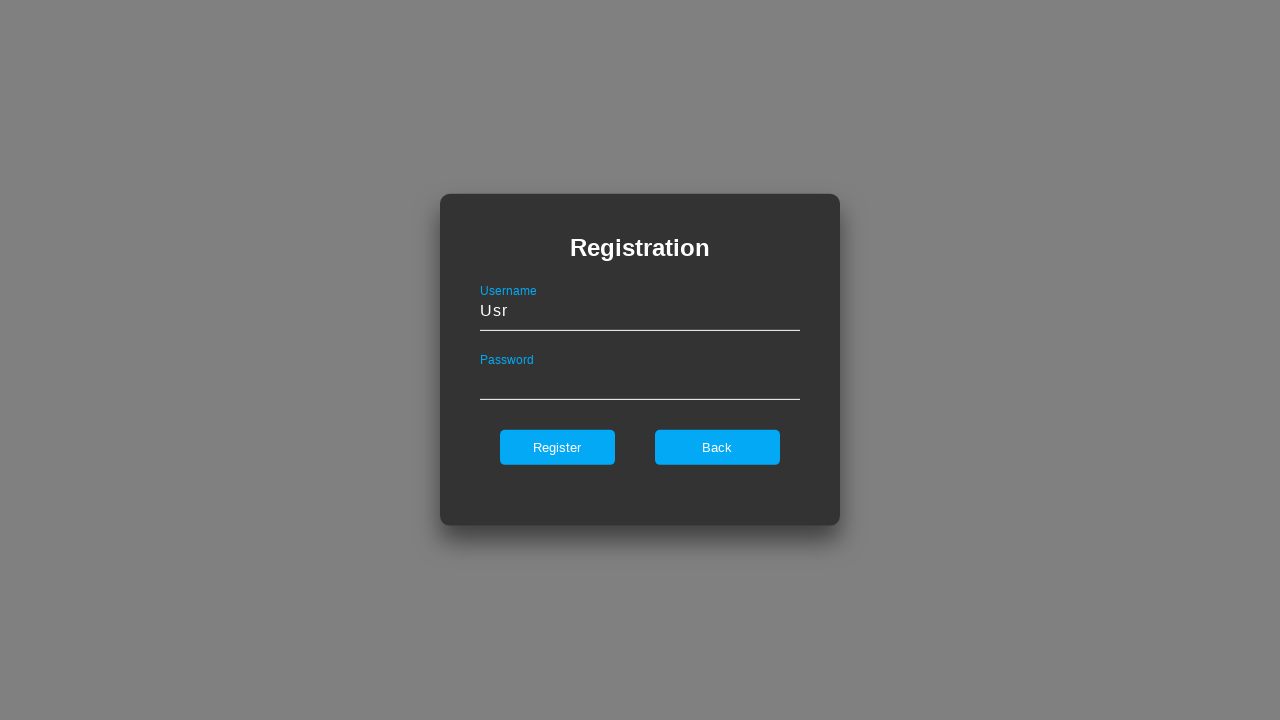

Filled password field with 'Passw0rd' on #passwordOnRegister
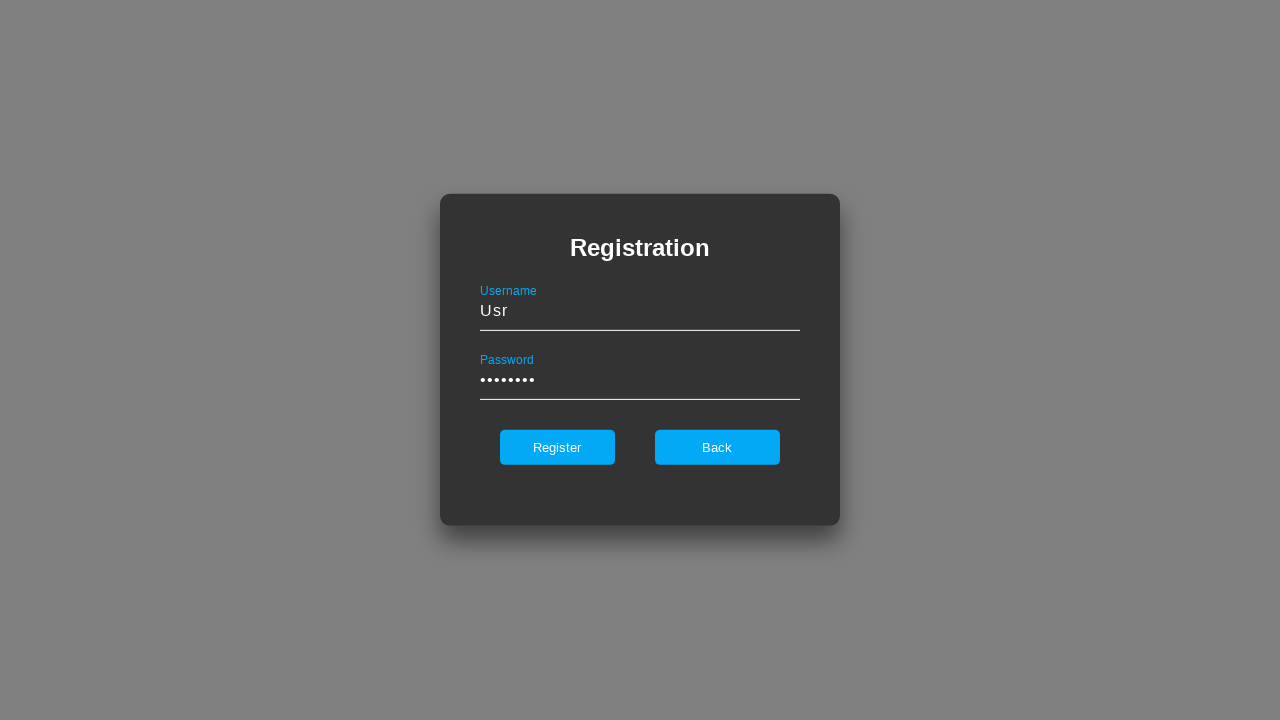

Clicked register button to submit form at (557, 447) on #register
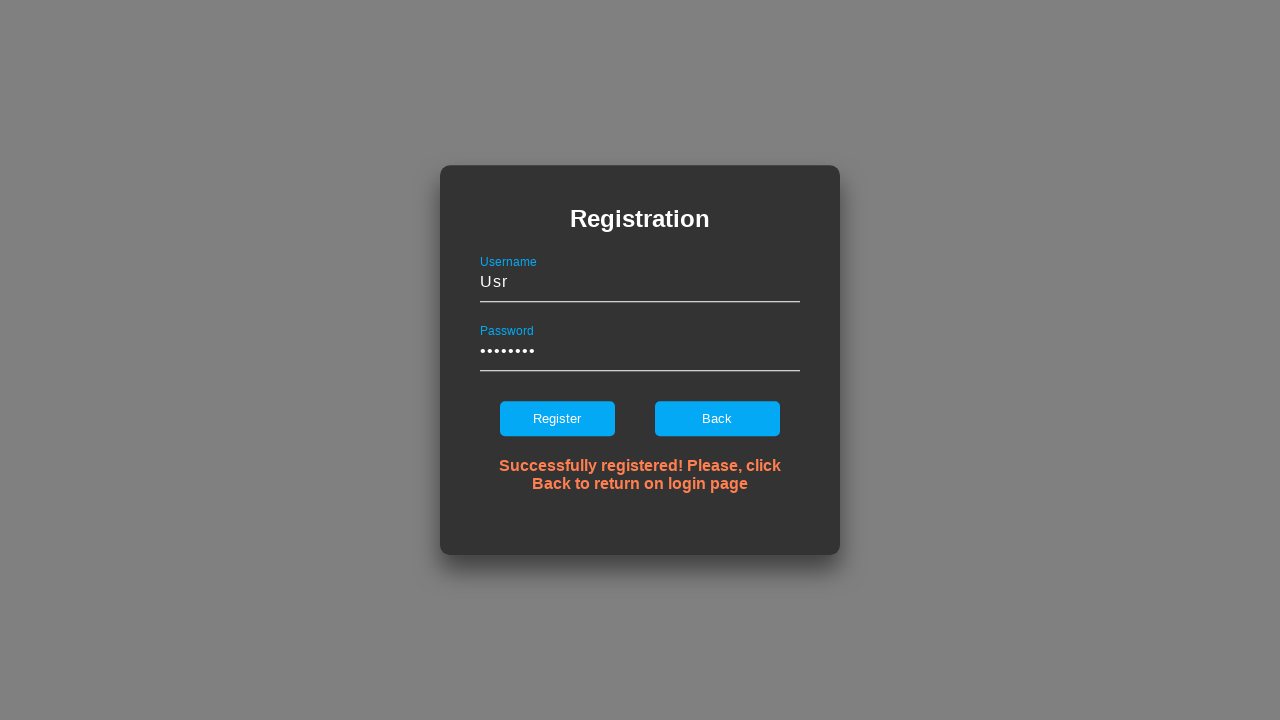

Registration completed and error message element loaded
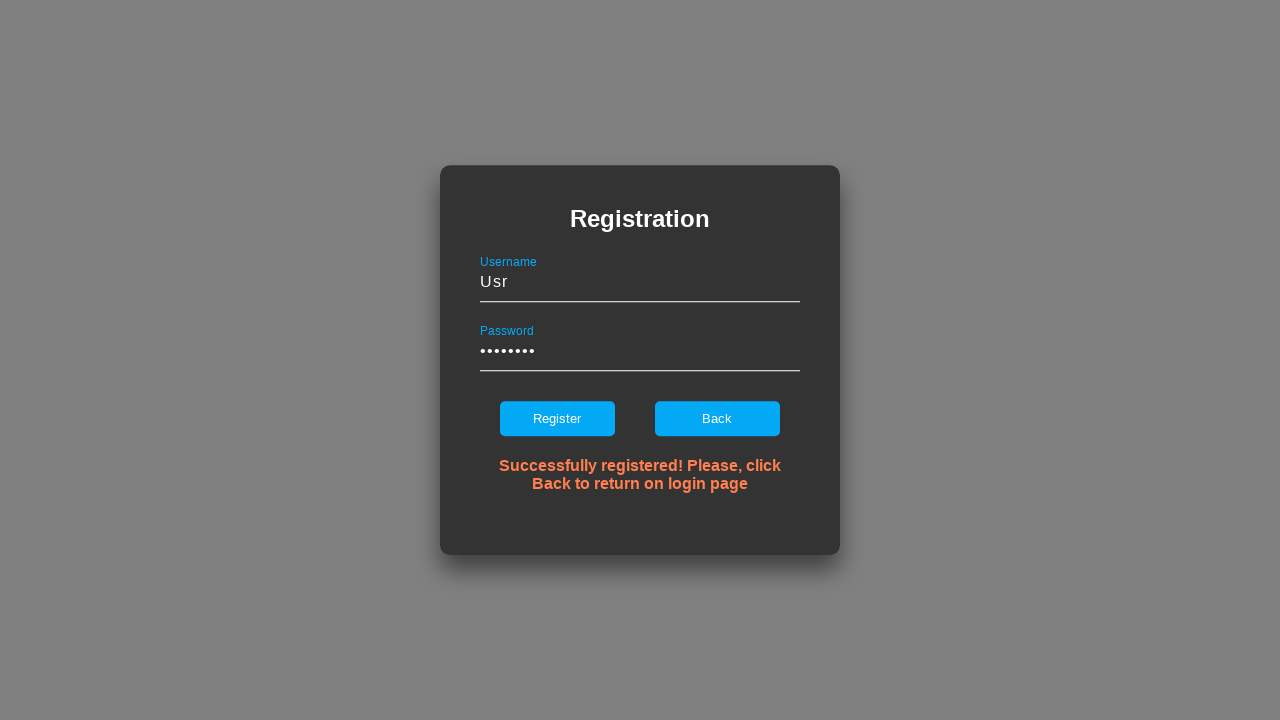

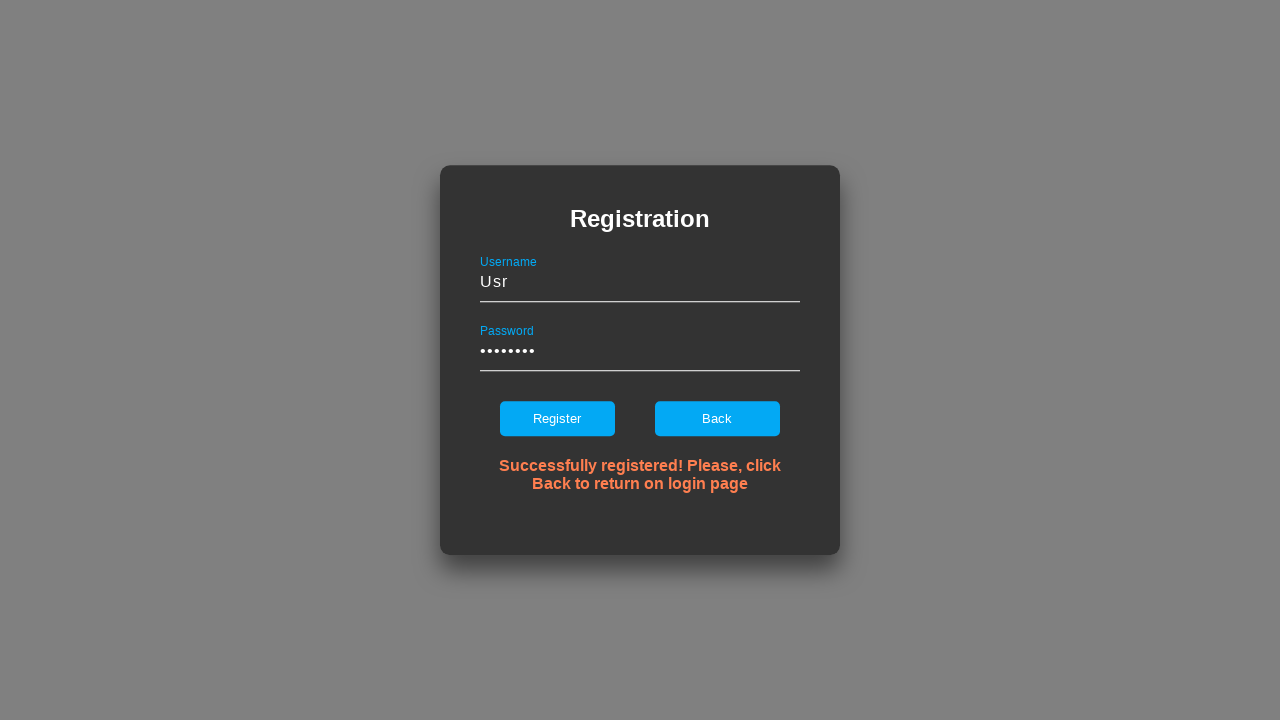